Tests e-commerce functionality by searching for products, adding a specific item to cart, and proceeding through checkout

Starting URL: https://rahulshettyacademy.com/seleniumPractise/#/

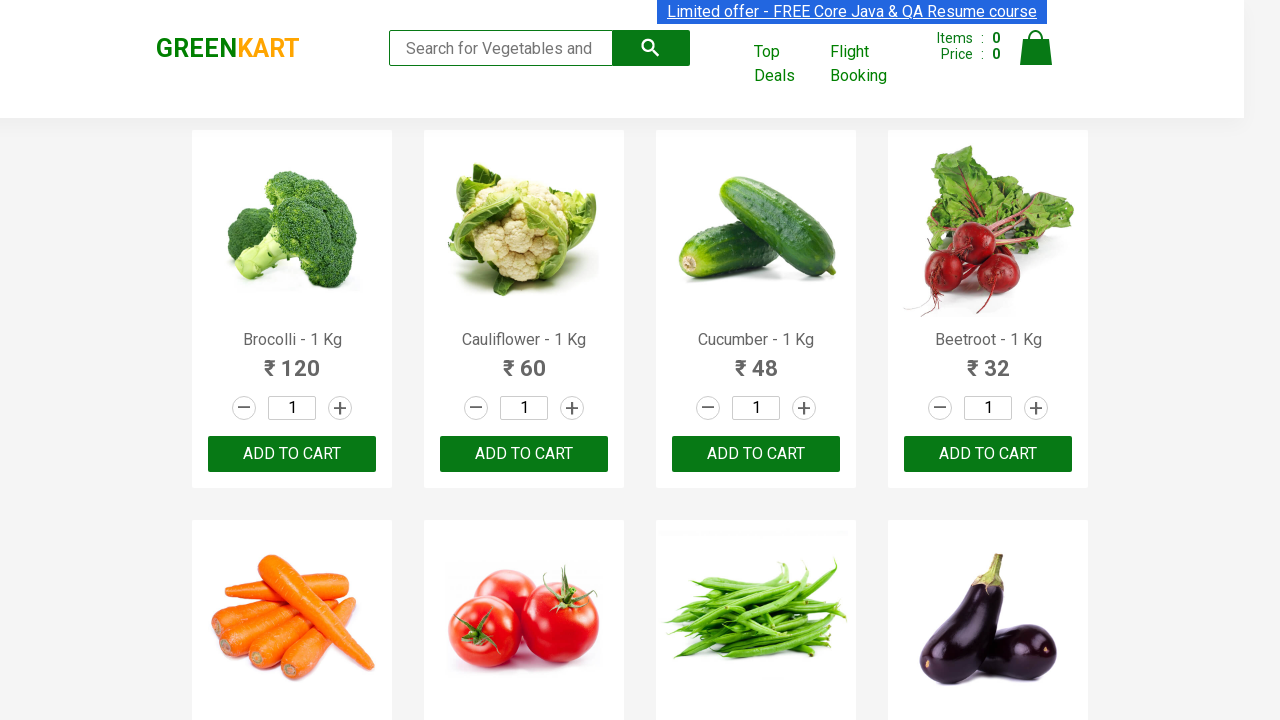

Filled search field with 'ca' to find products on .search-keyword
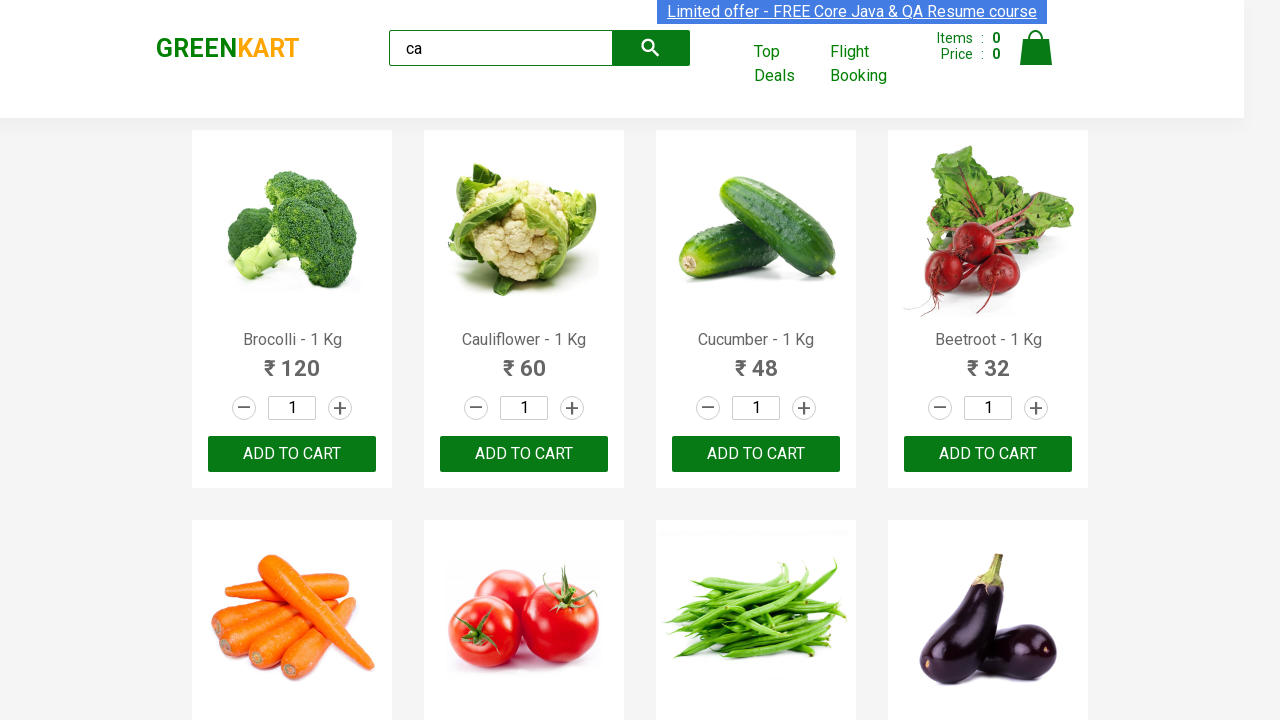

Waited for products to load after search
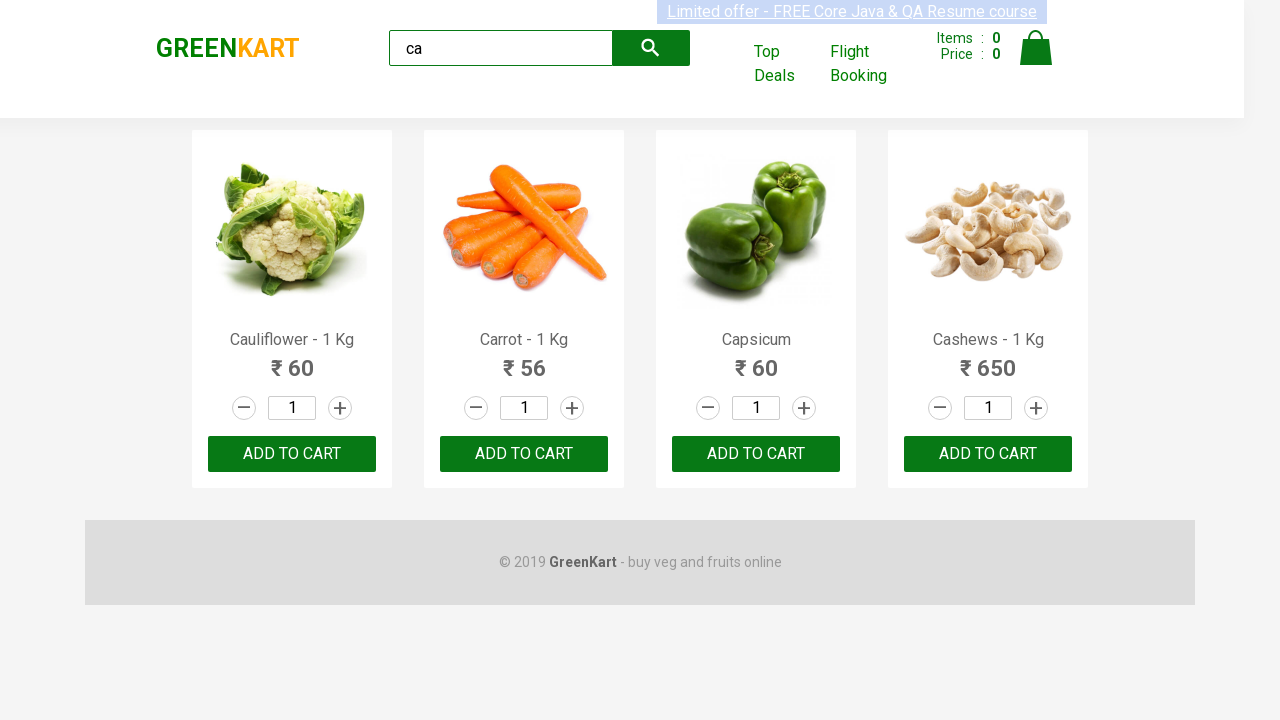

Found Cashews product and clicked 'Add to cart' button at (988, 454) on .products .product >> nth=3 >> button
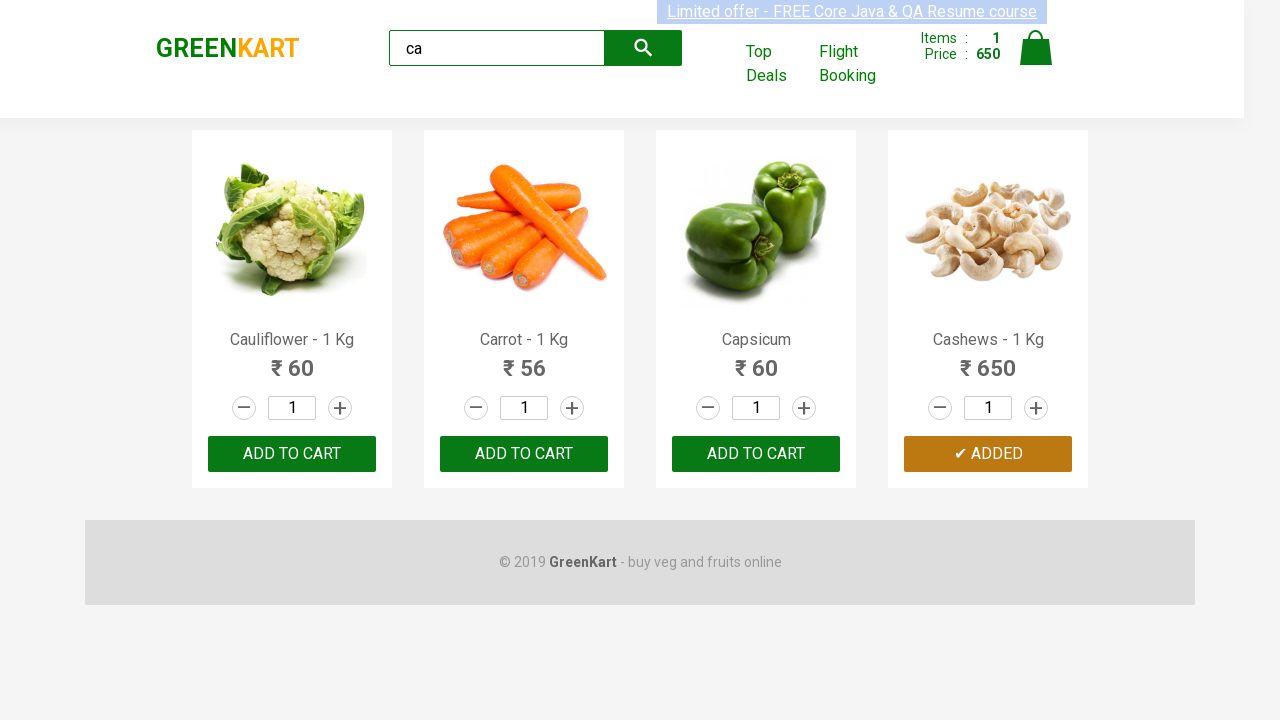

Clicked cart icon to view cart at (1036, 48) on .cart-icon > img
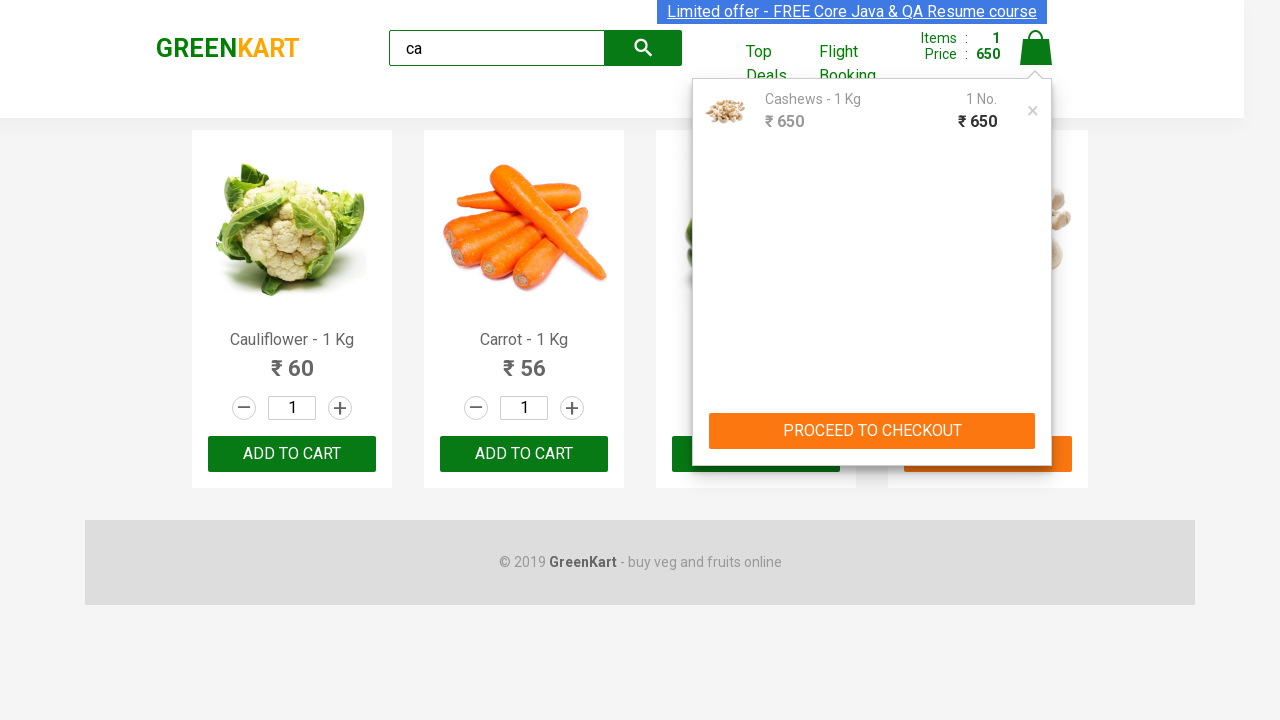

Clicked 'PROCEED TO CHECKOUT' button at (872, 431) on text=PROCEED TO CHECKOUT
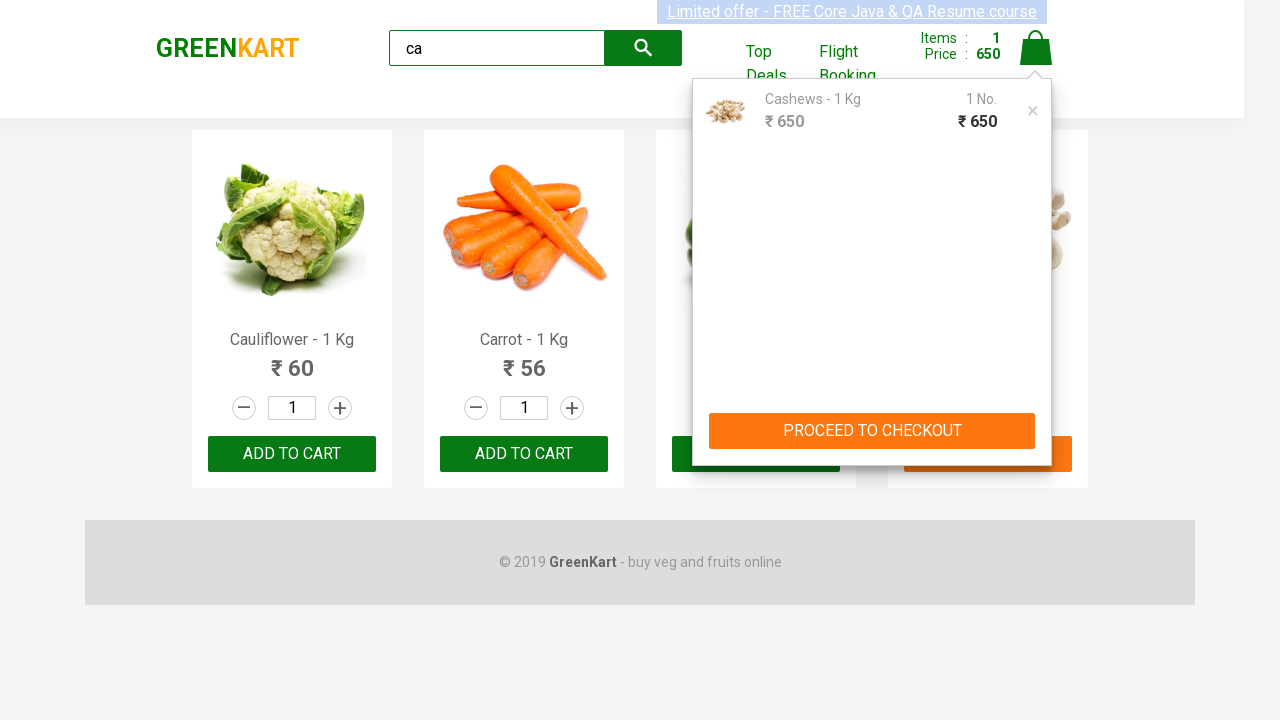

Clicked 'Place Order' button to complete checkout at (1036, 420) on text=Place Order
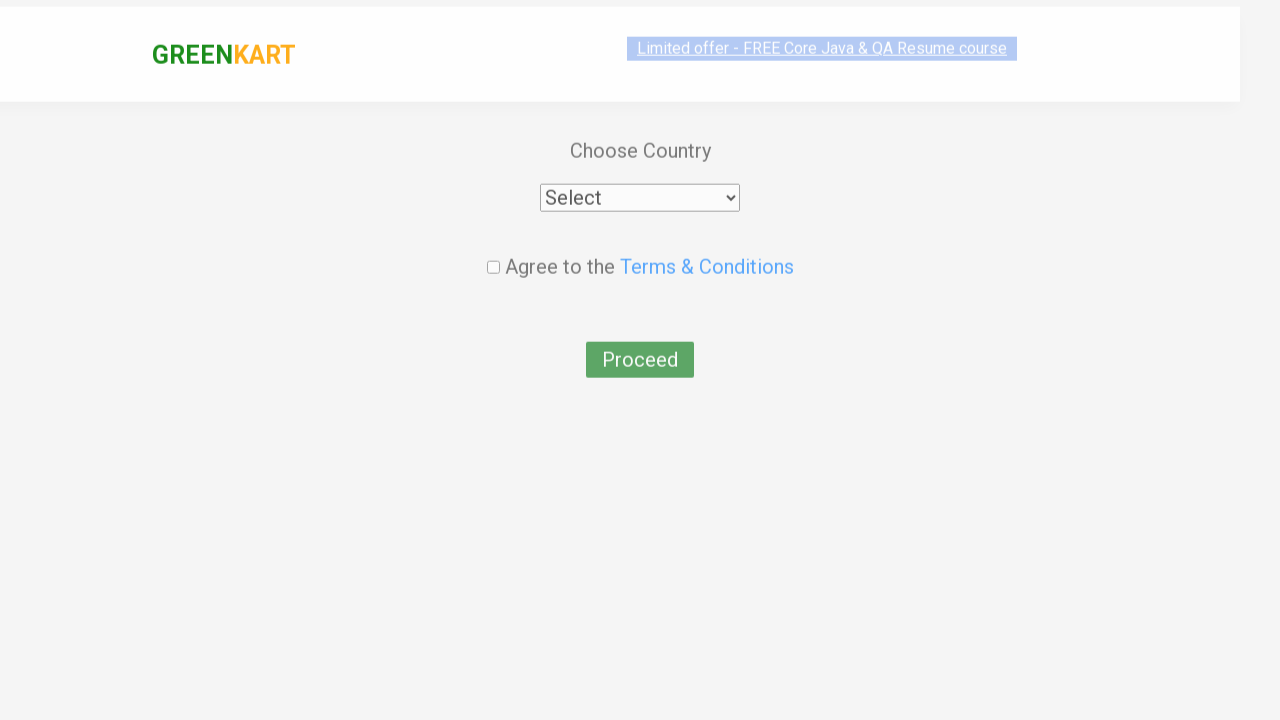

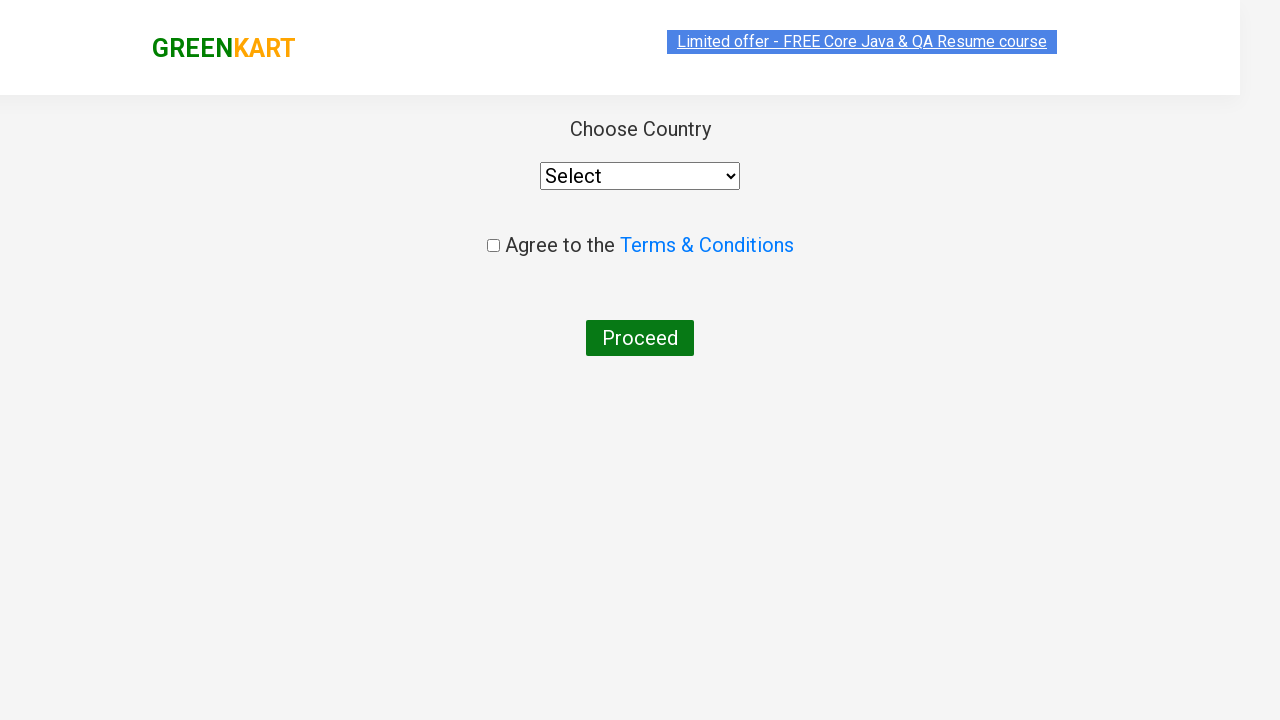